Tests dynamic loading where an element is rendered and added to the DOM after clicking a start button

Starting URL: https://the-internet.herokuapp.com/dynamic_loading/2

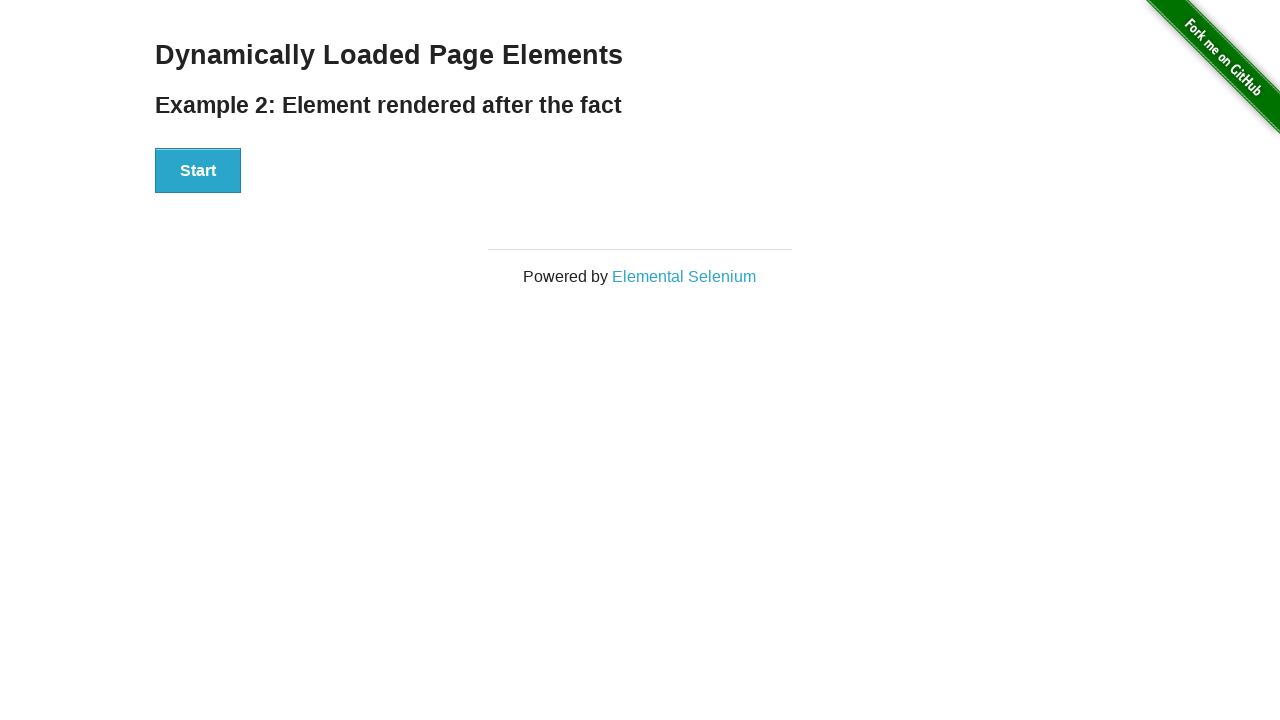

Waited for start button to be present
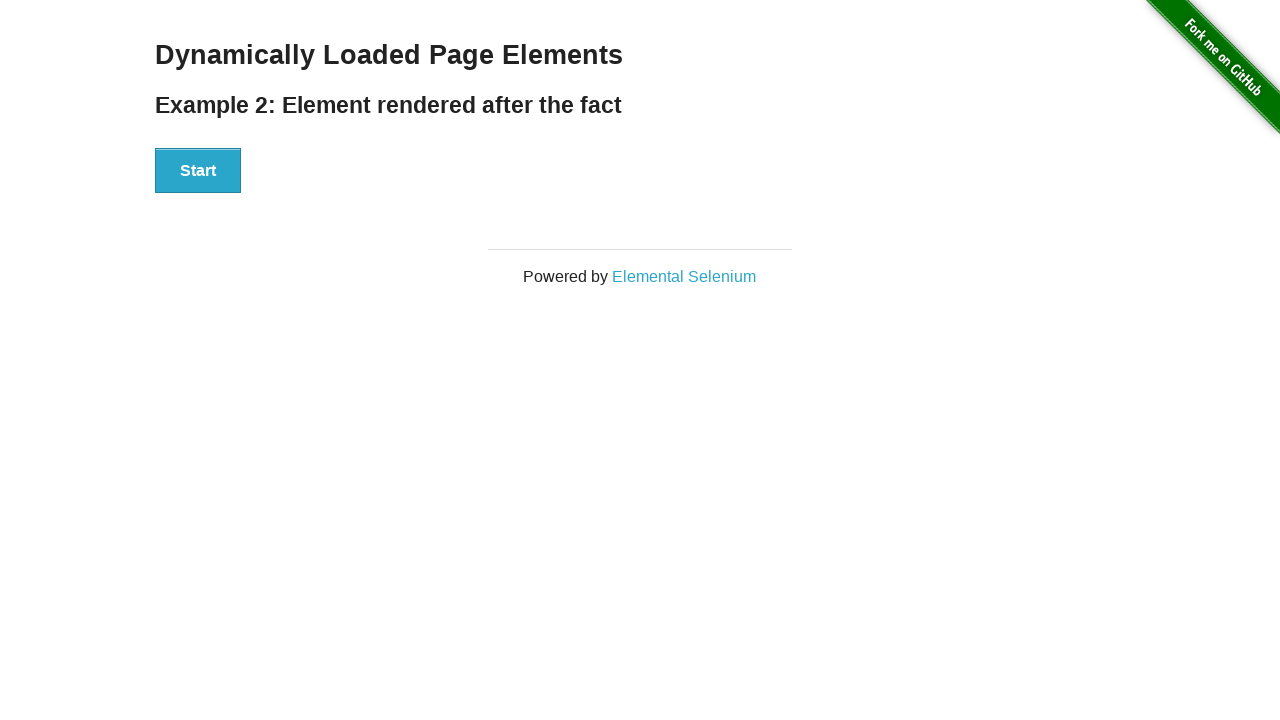

Verified Hello World text is not present initially (count: 0)
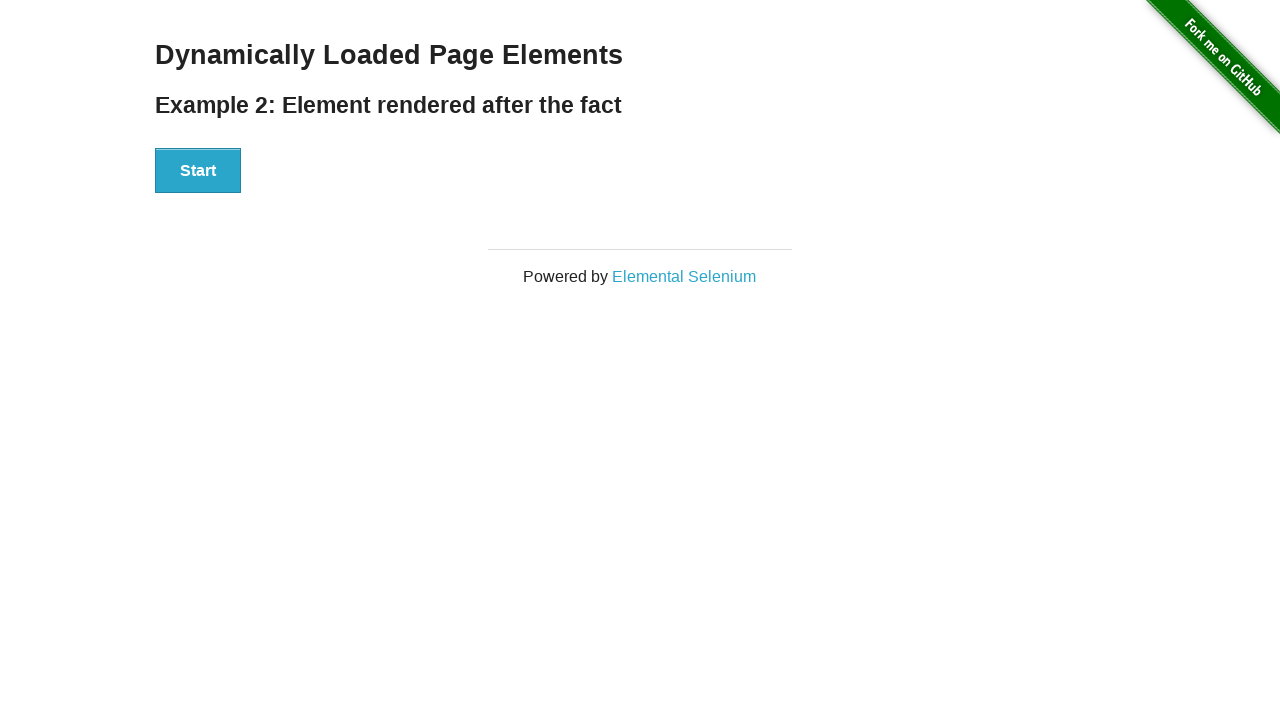

Clicked Start button to trigger dynamic loading at (198, 171) on #start button
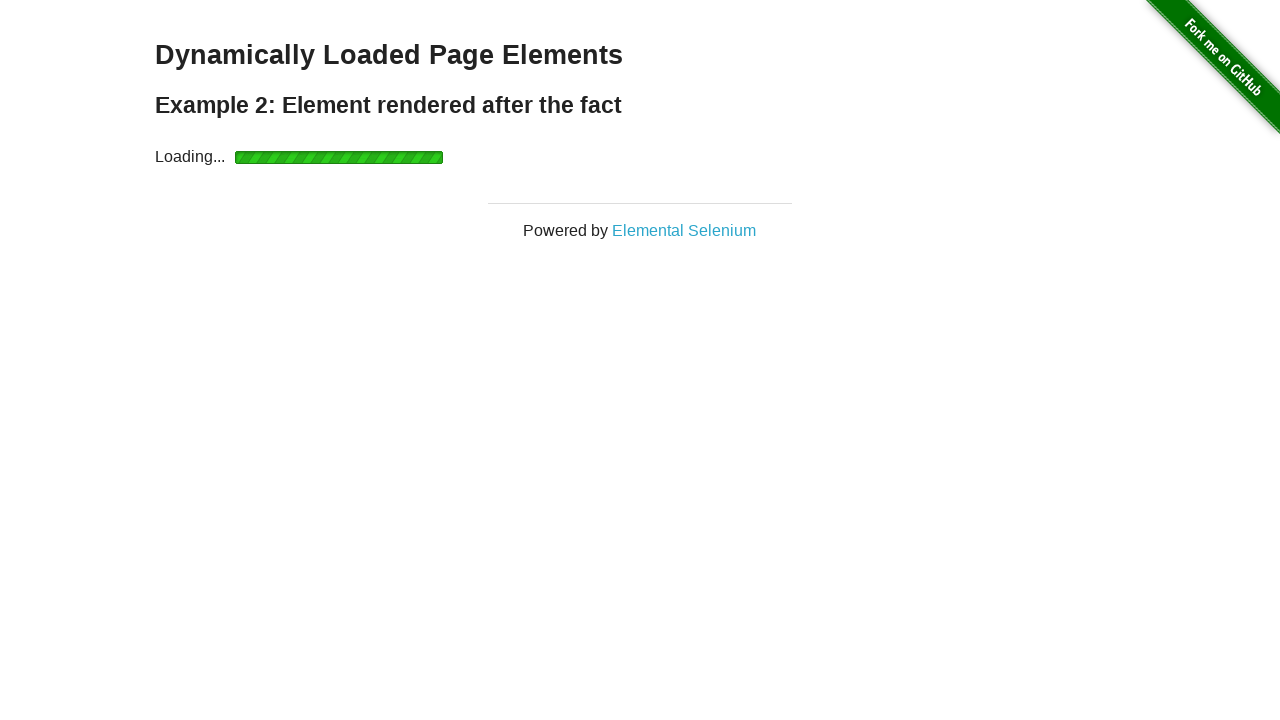

Waited for Hello World element to be rendered in the DOM
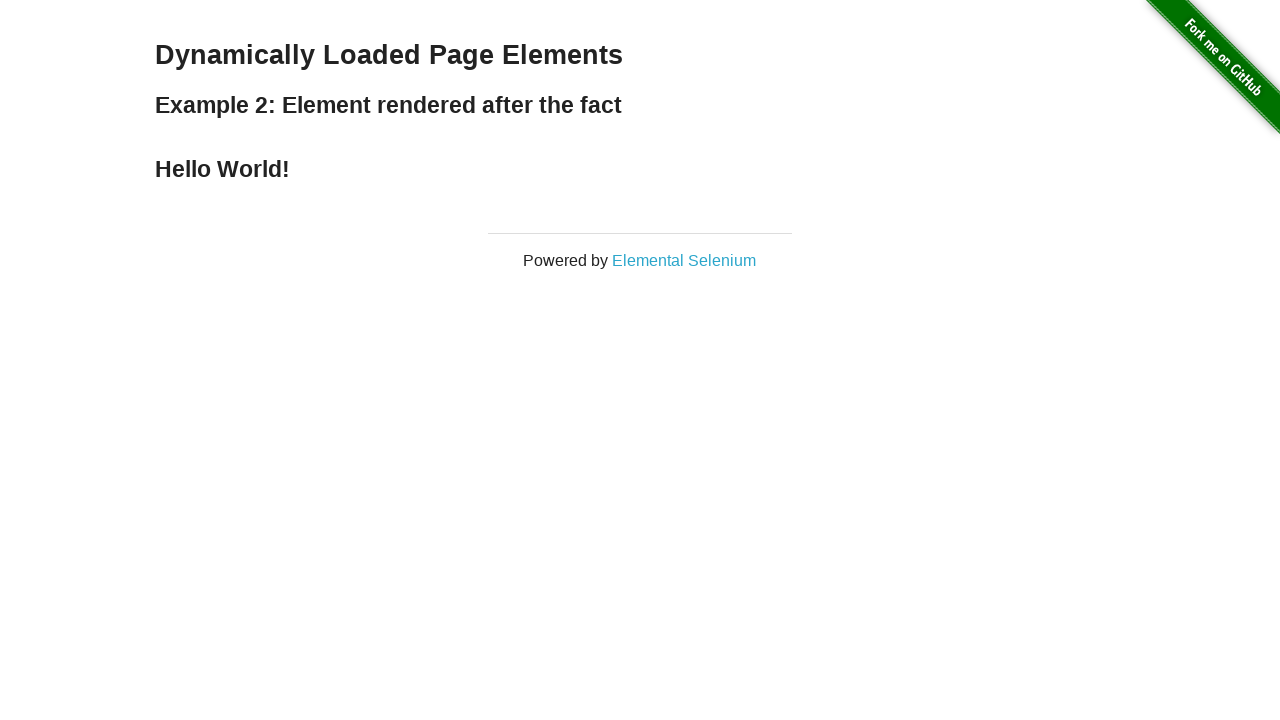

Located the rendered Hello World heading element
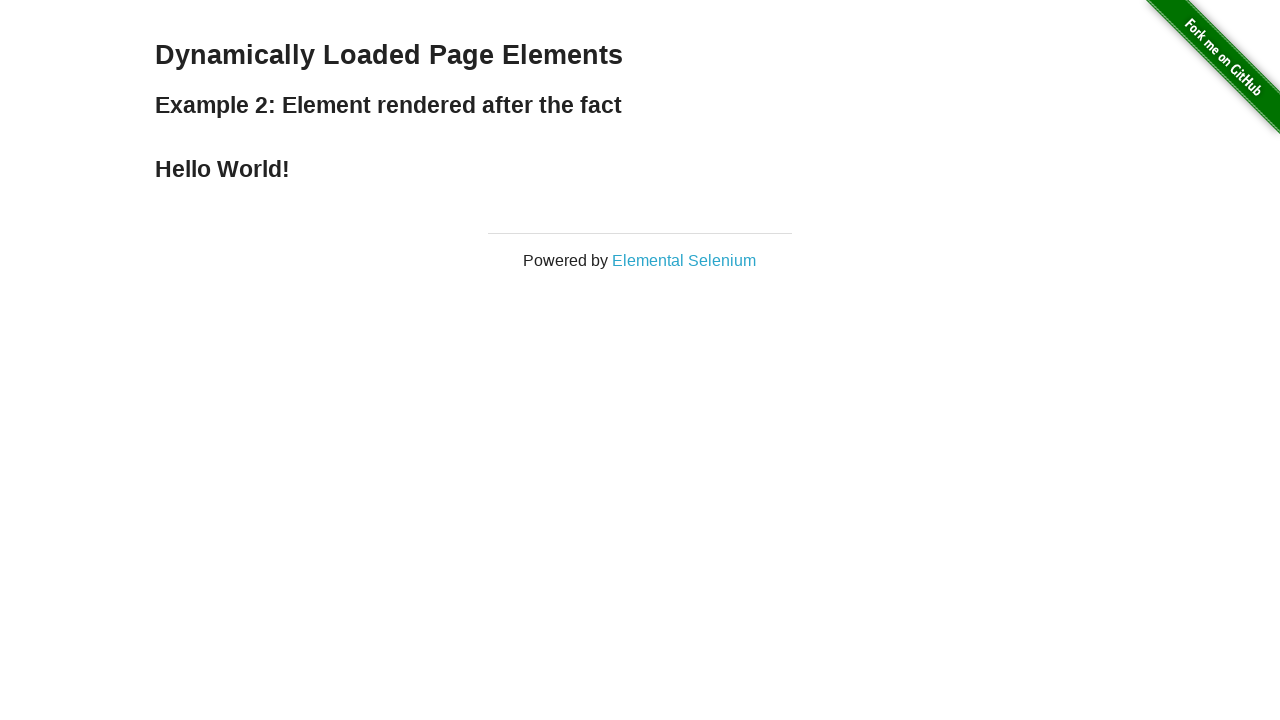

Verified that the heading text content equals 'Hello World!'
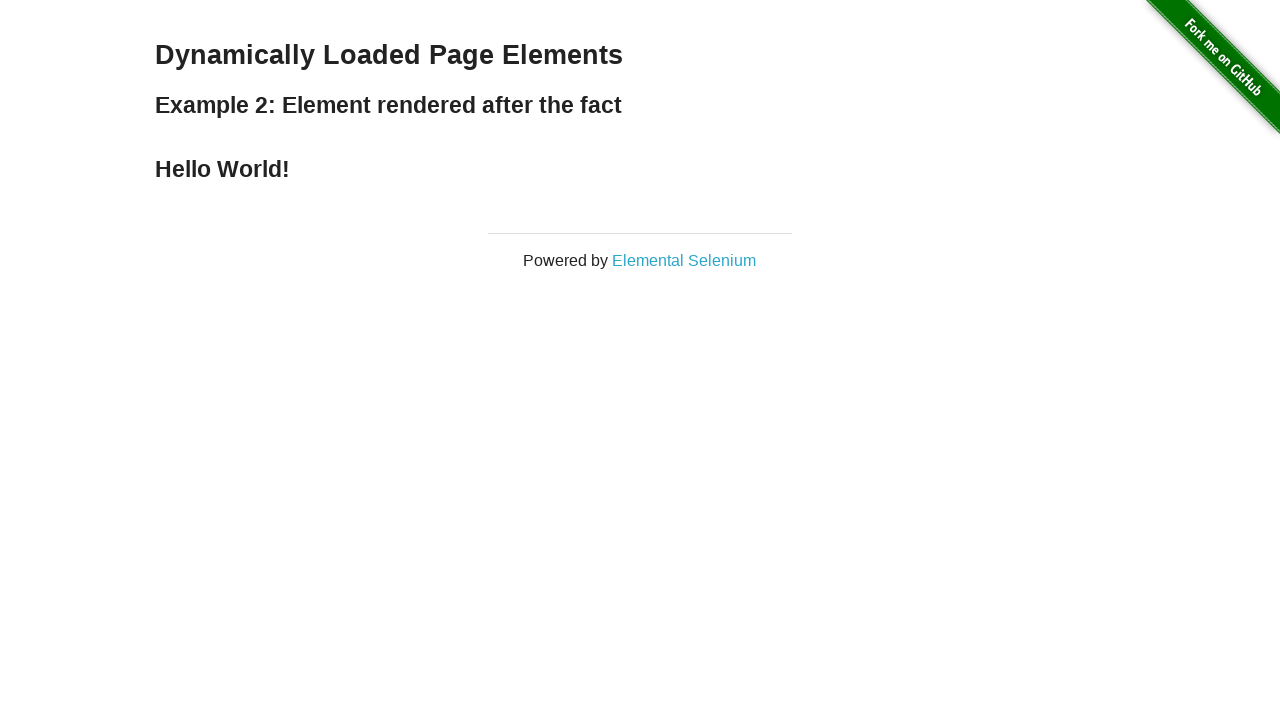

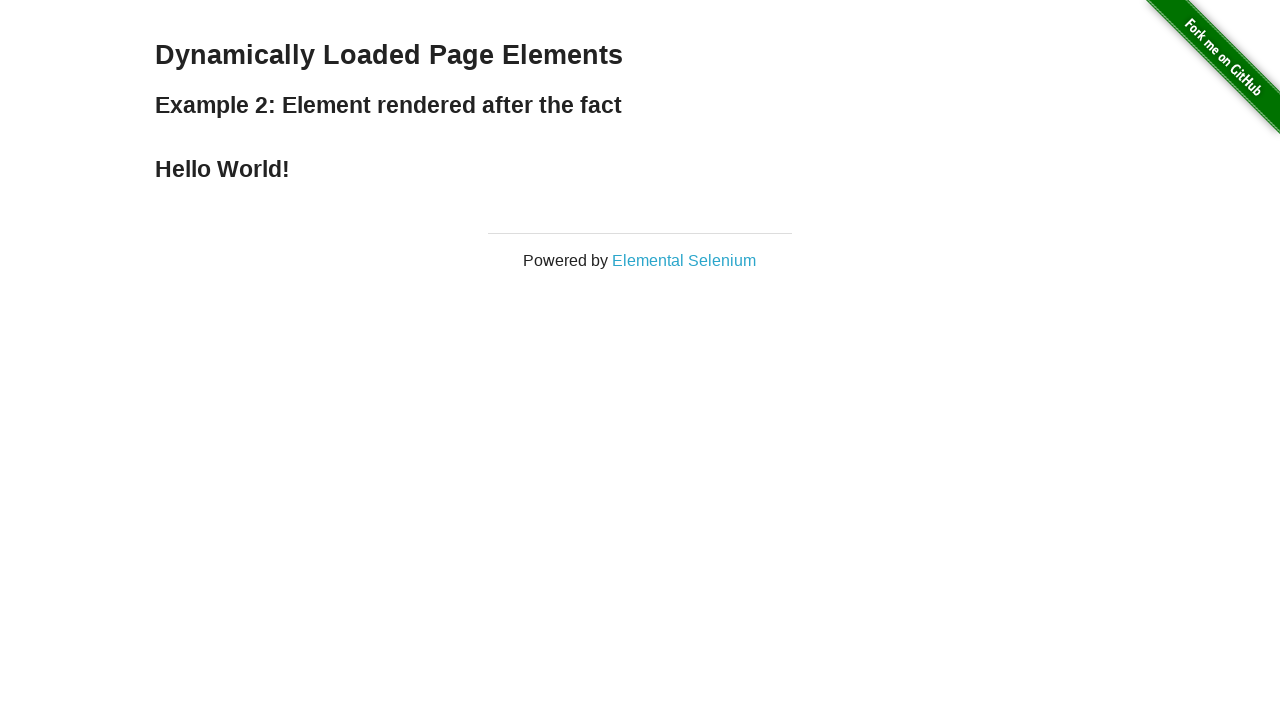